Tests that todo data persists after page reload

Starting URL: https://demo.playwright.dev/todomvc

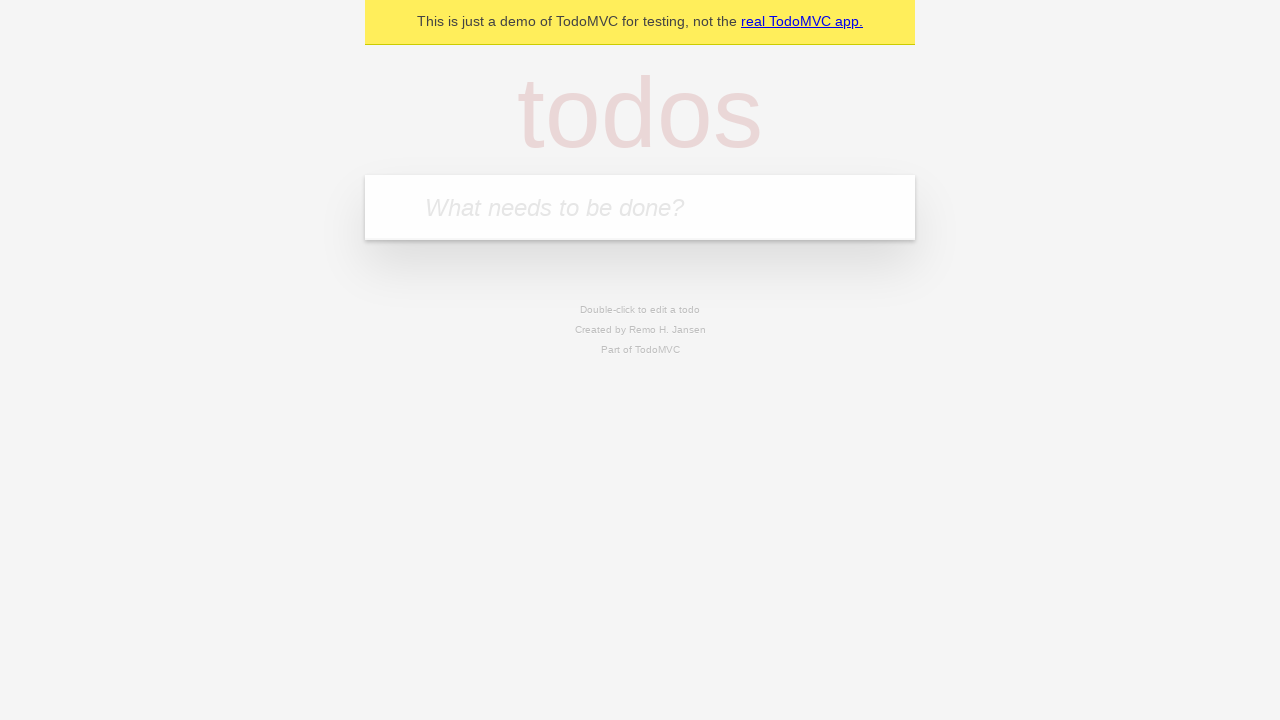

Filled todo input with 'buy some cheese' on internal:attr=[placeholder="What needs to be done?"i]
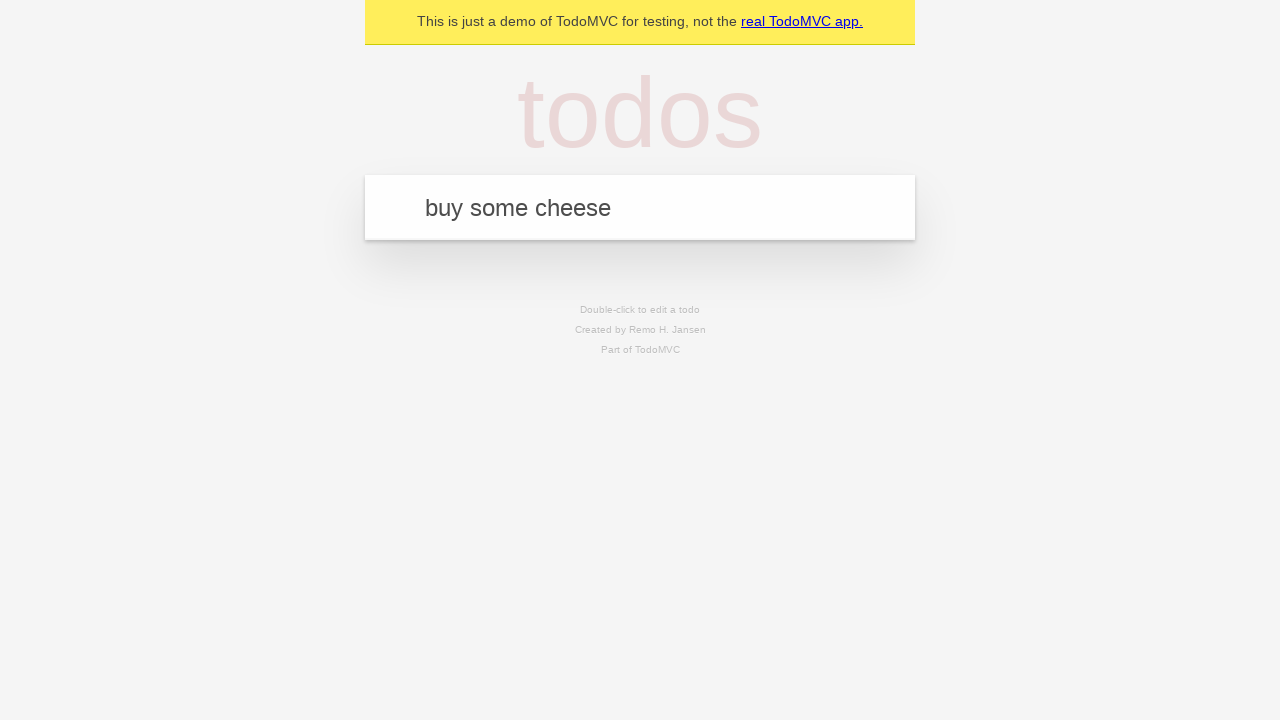

Pressed Enter to add todo 'buy some cheese' on internal:attr=[placeholder="What needs to be done?"i]
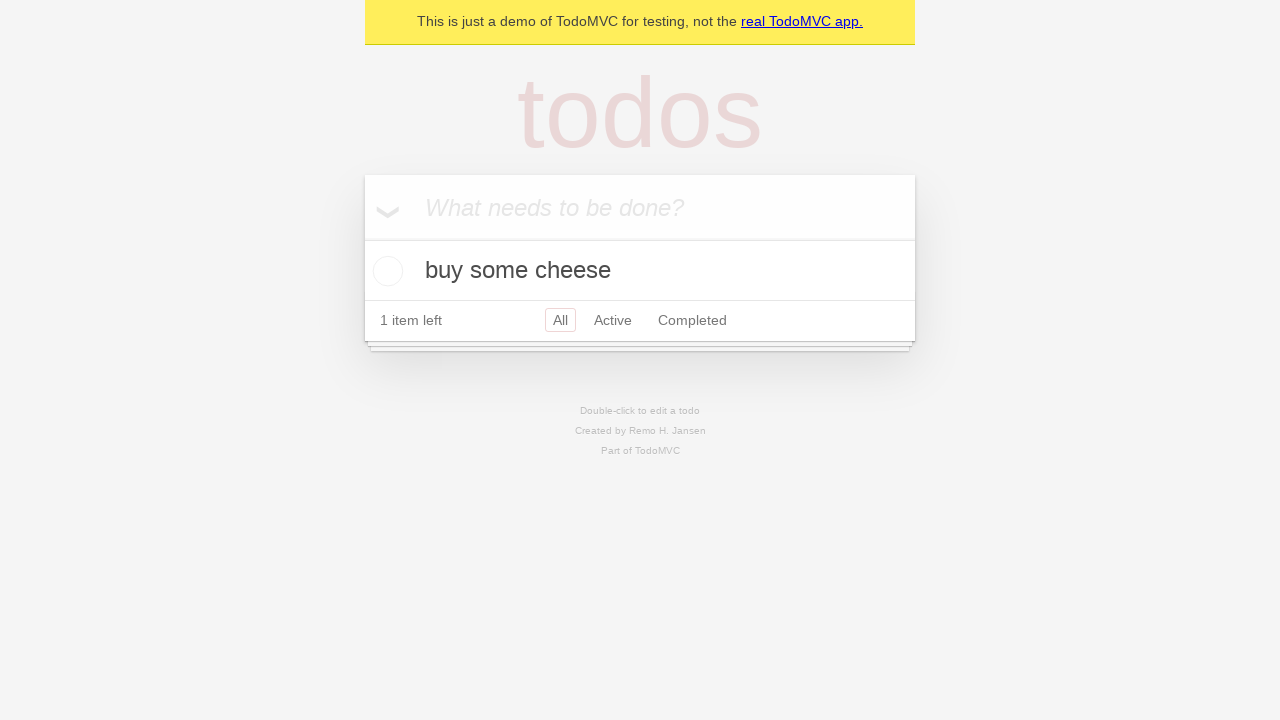

Filled todo input with 'feed the cat' on internal:attr=[placeholder="What needs to be done?"i]
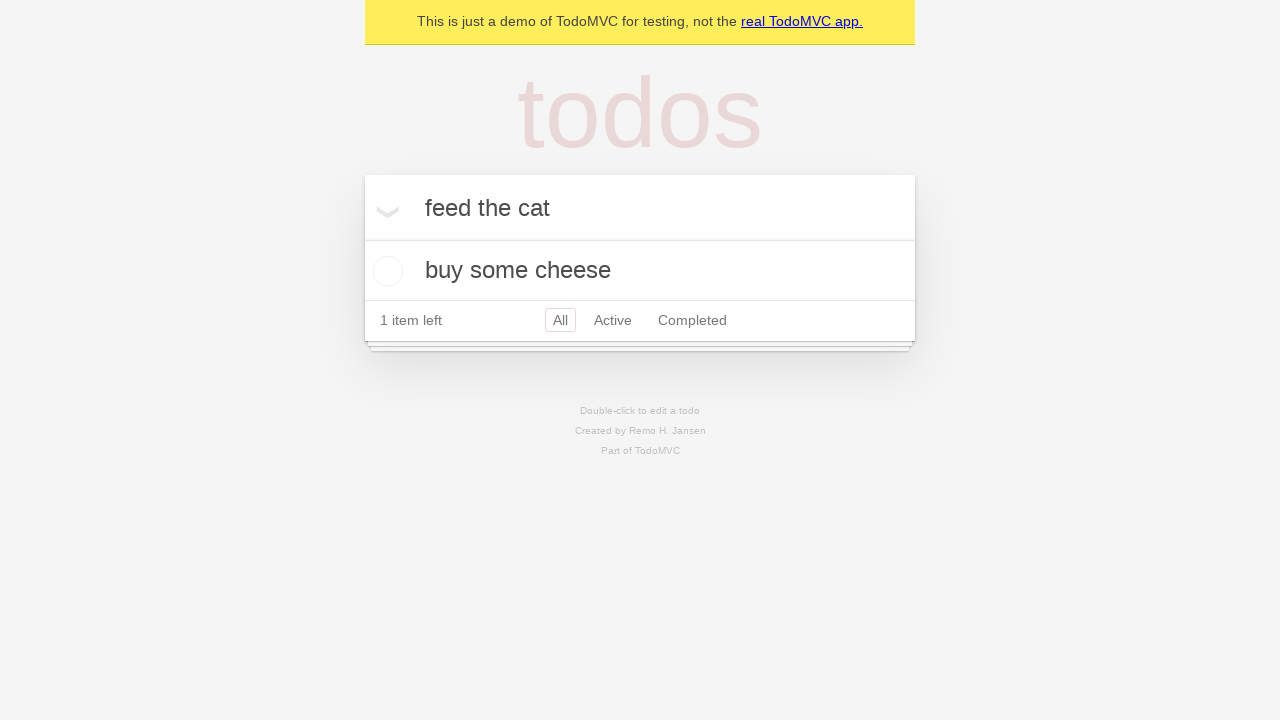

Pressed Enter to add todo 'feed the cat' on internal:attr=[placeholder="What needs to be done?"i]
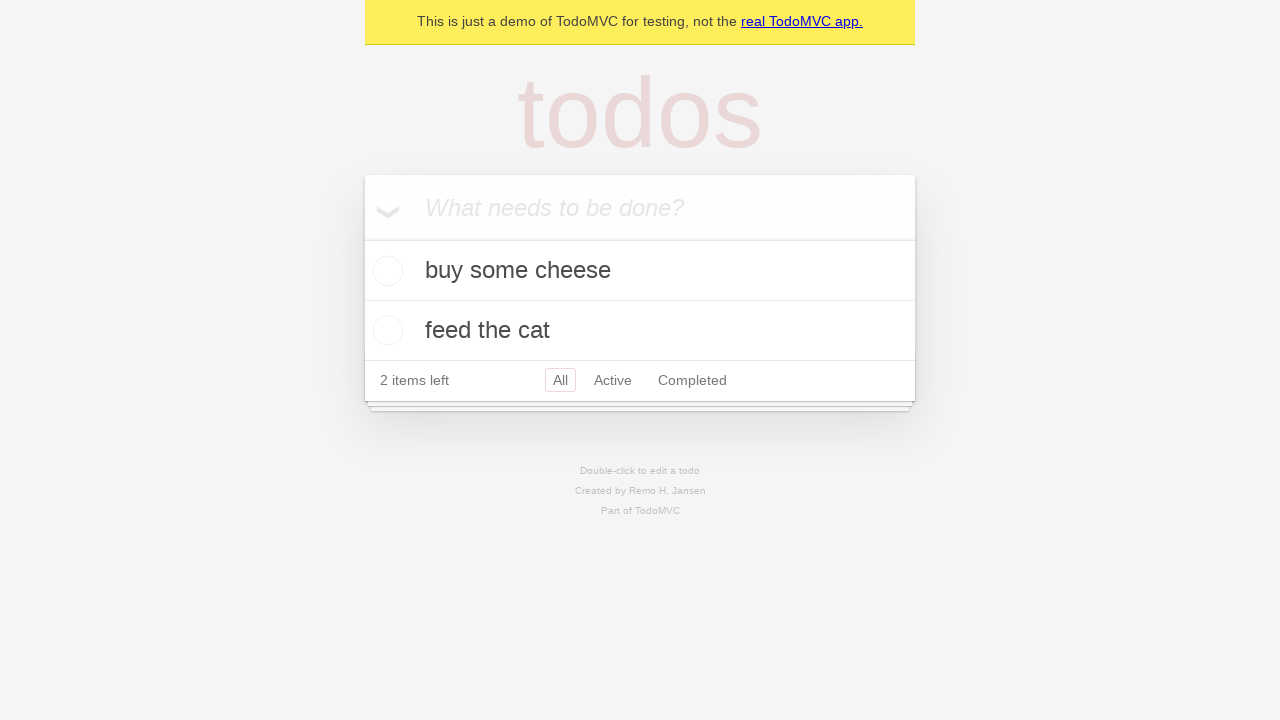

Located all todo items on the page
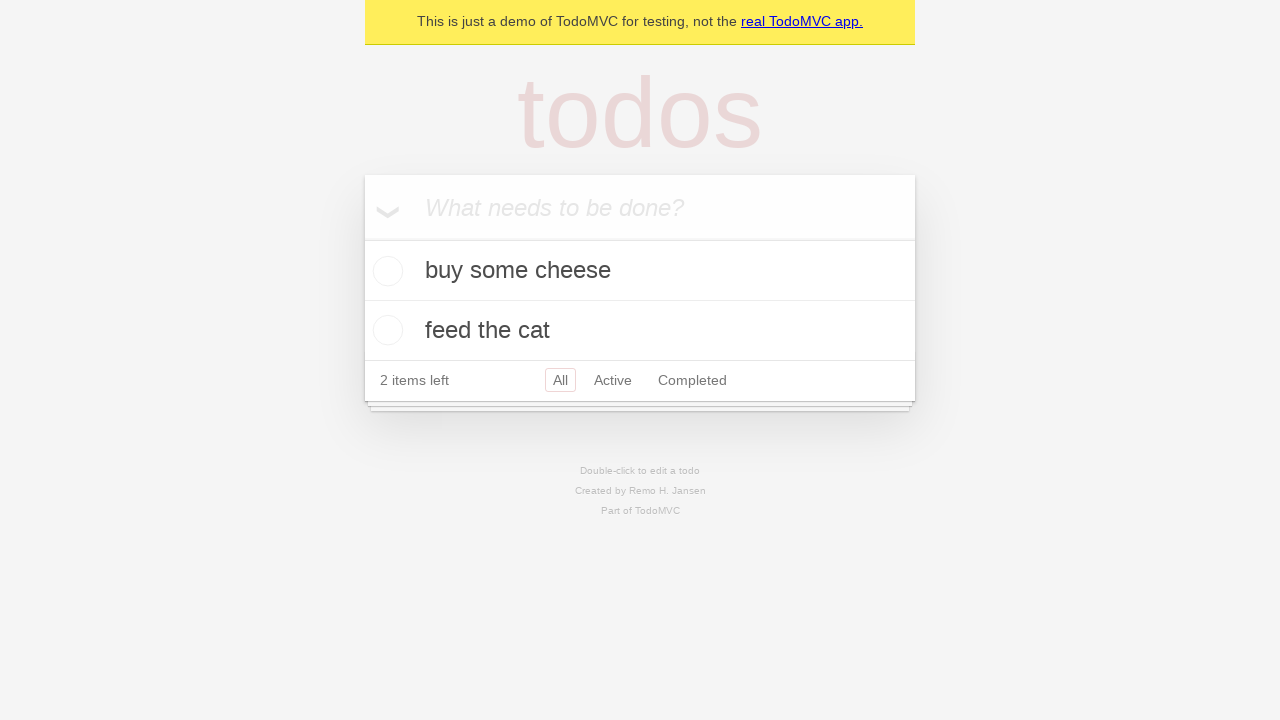

Located checkbox for first todo item
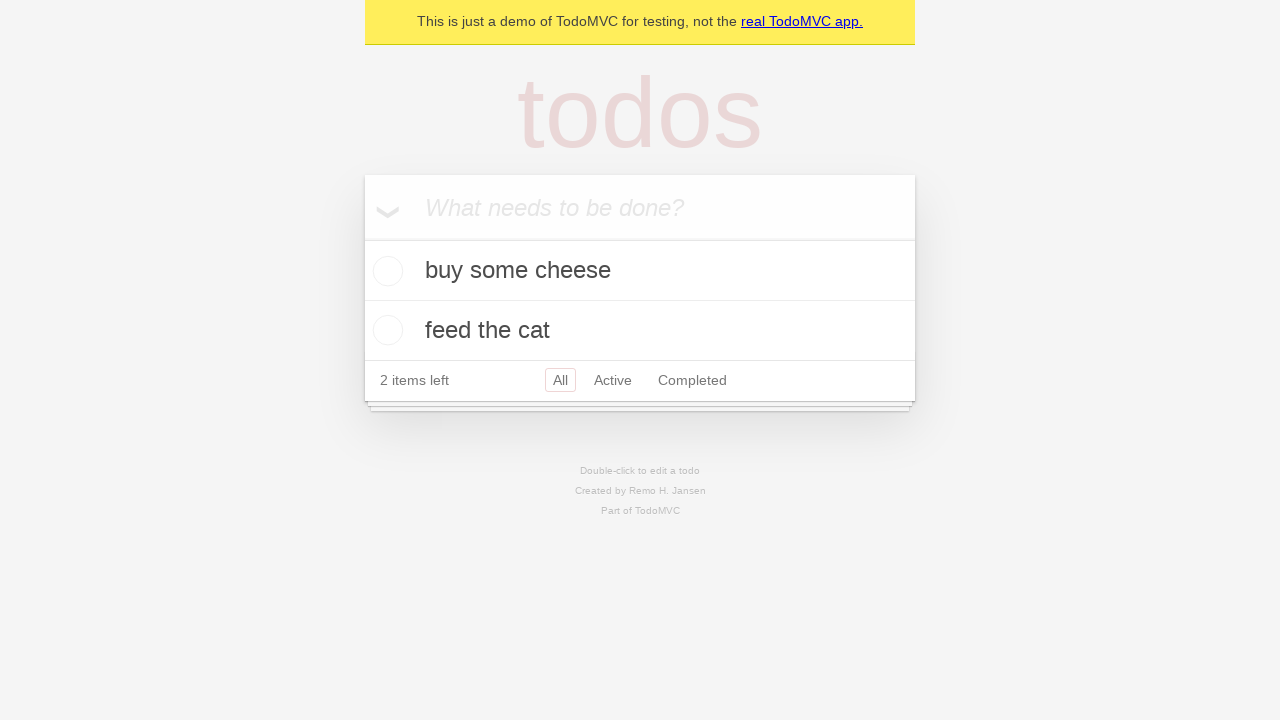

Checked the first todo item at (385, 271) on internal:testid=[data-testid="todo-item"s] >> nth=0 >> internal:role=checkbox
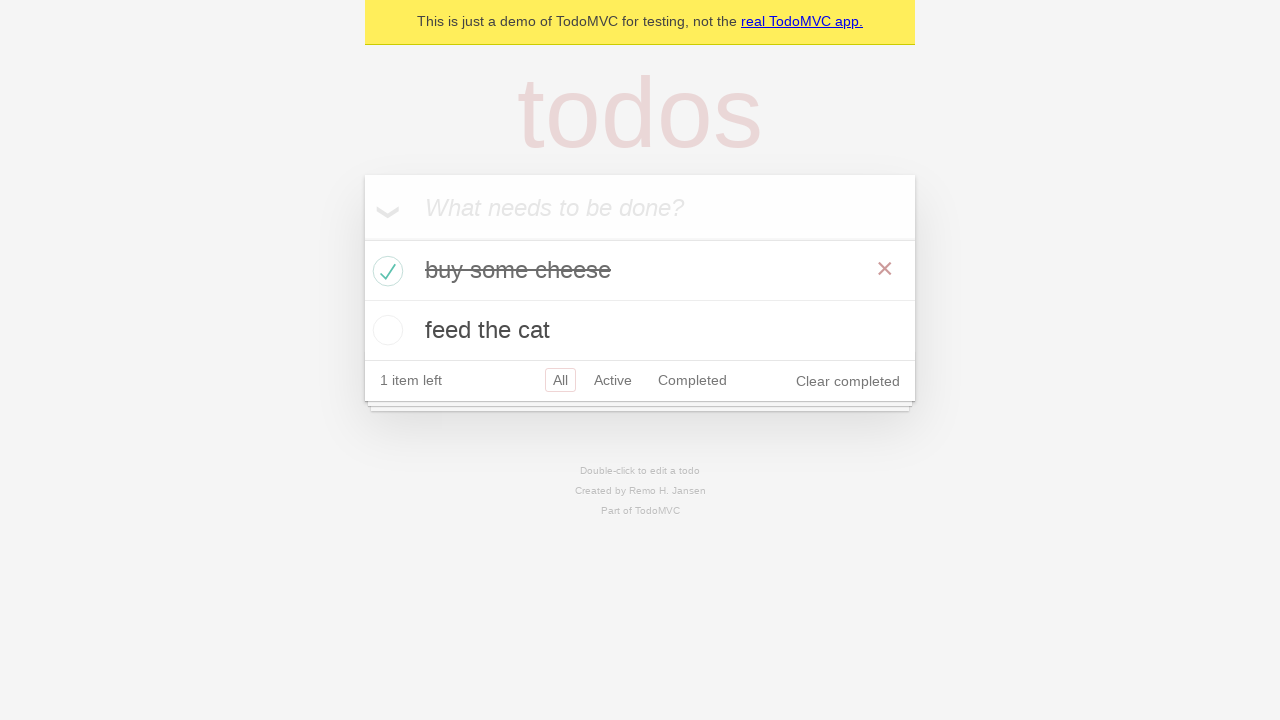

Reloaded the page to test data persistence
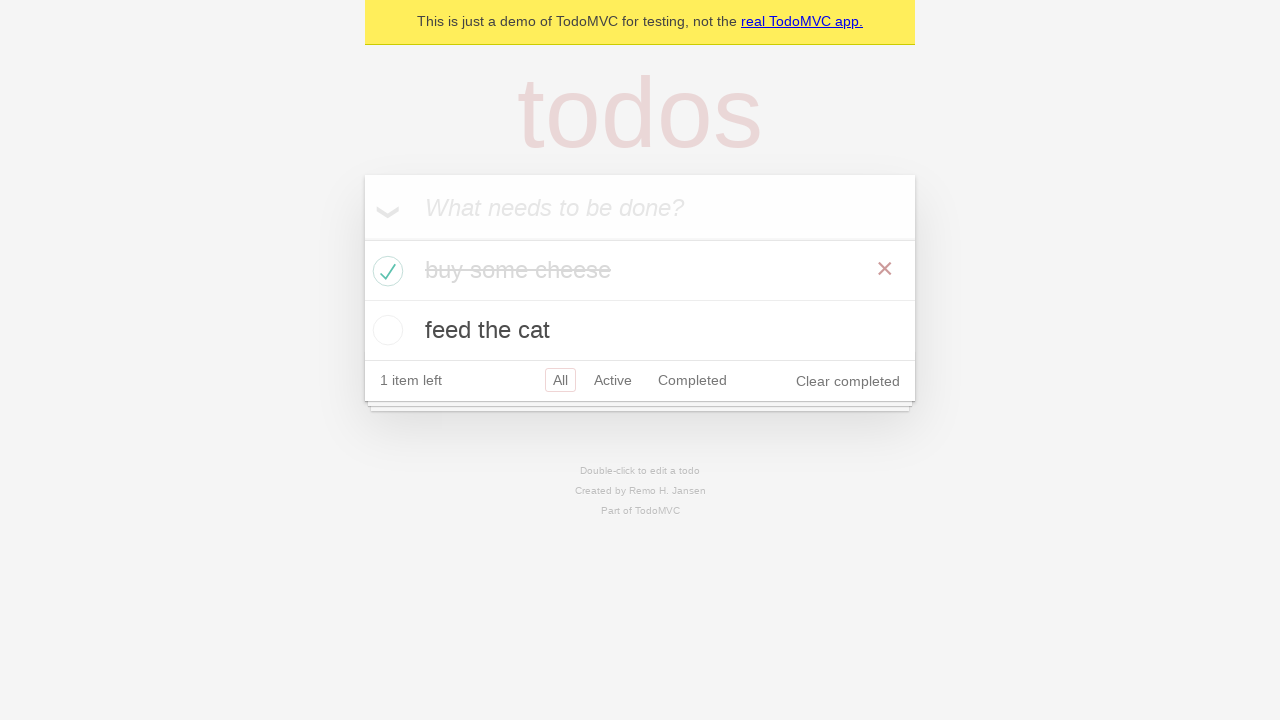

Waited for todo items to load after page reload
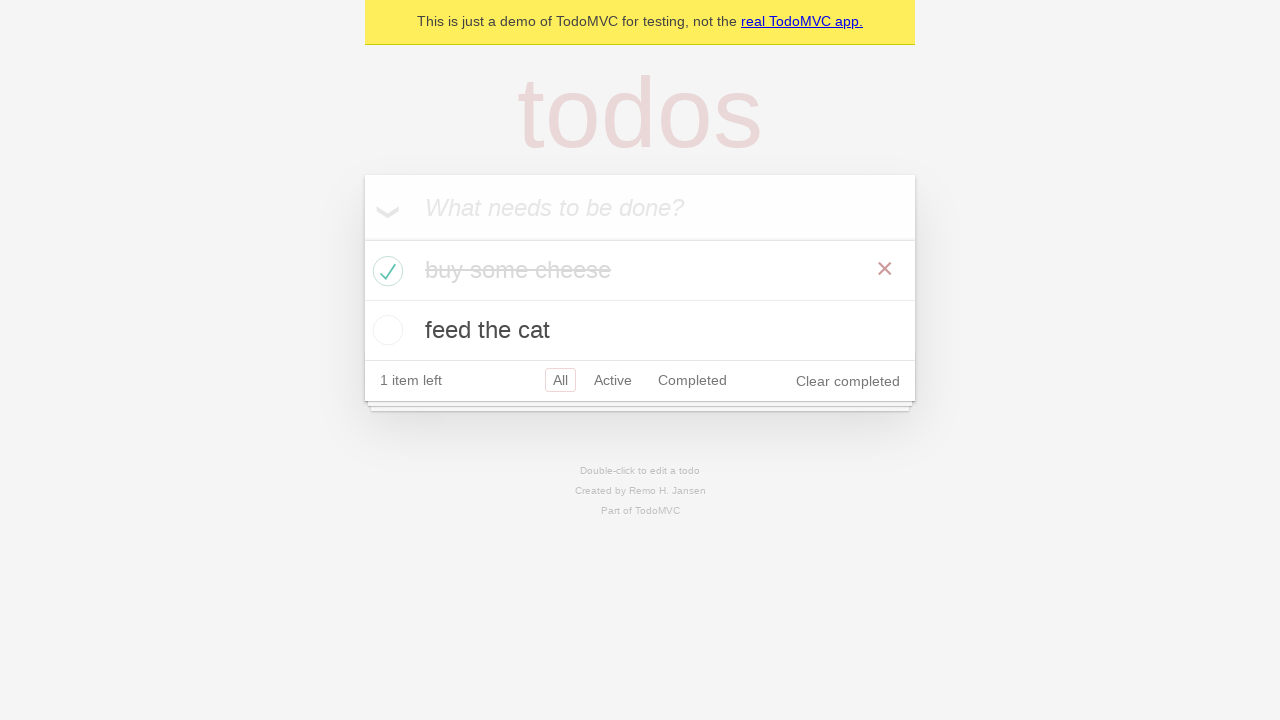

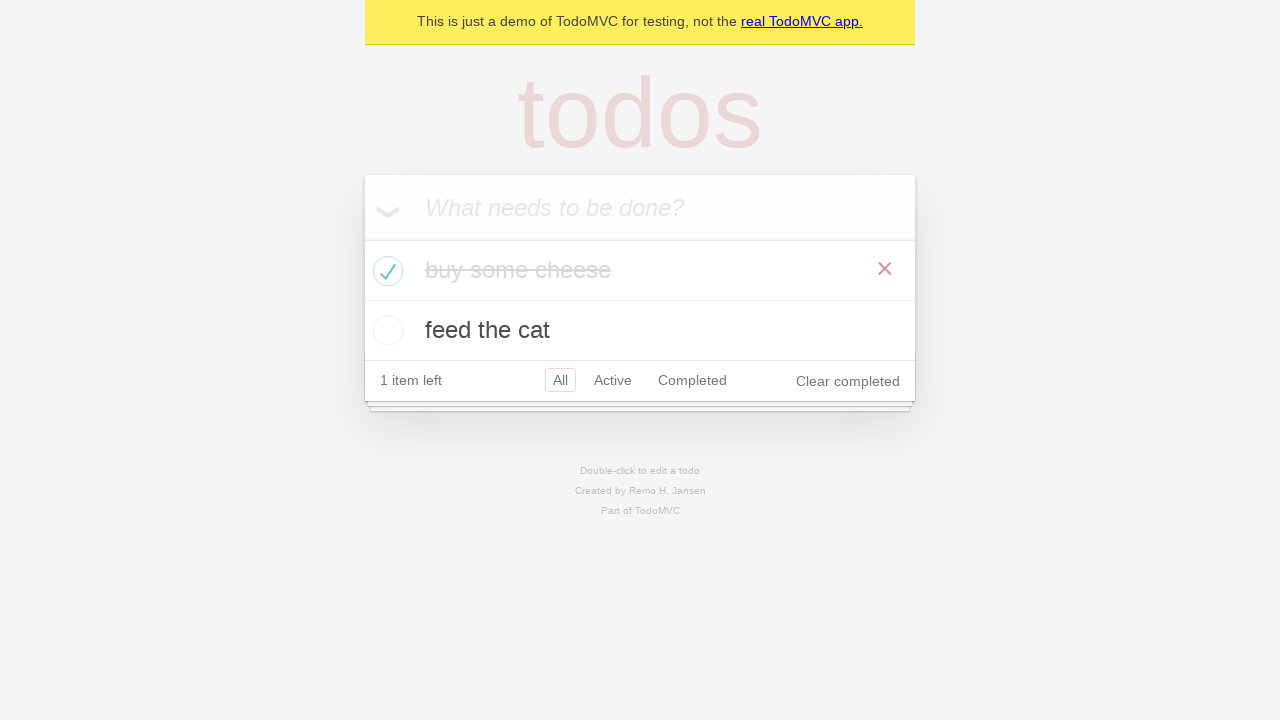